Tests JavaScript alert handling by entering a name in a text field, clicking a button to trigger an alert, verifying the alert contains the entered name, and accepting the alert.

Starting URL: https://rahulshettyacademy.com/AutomationPractice/

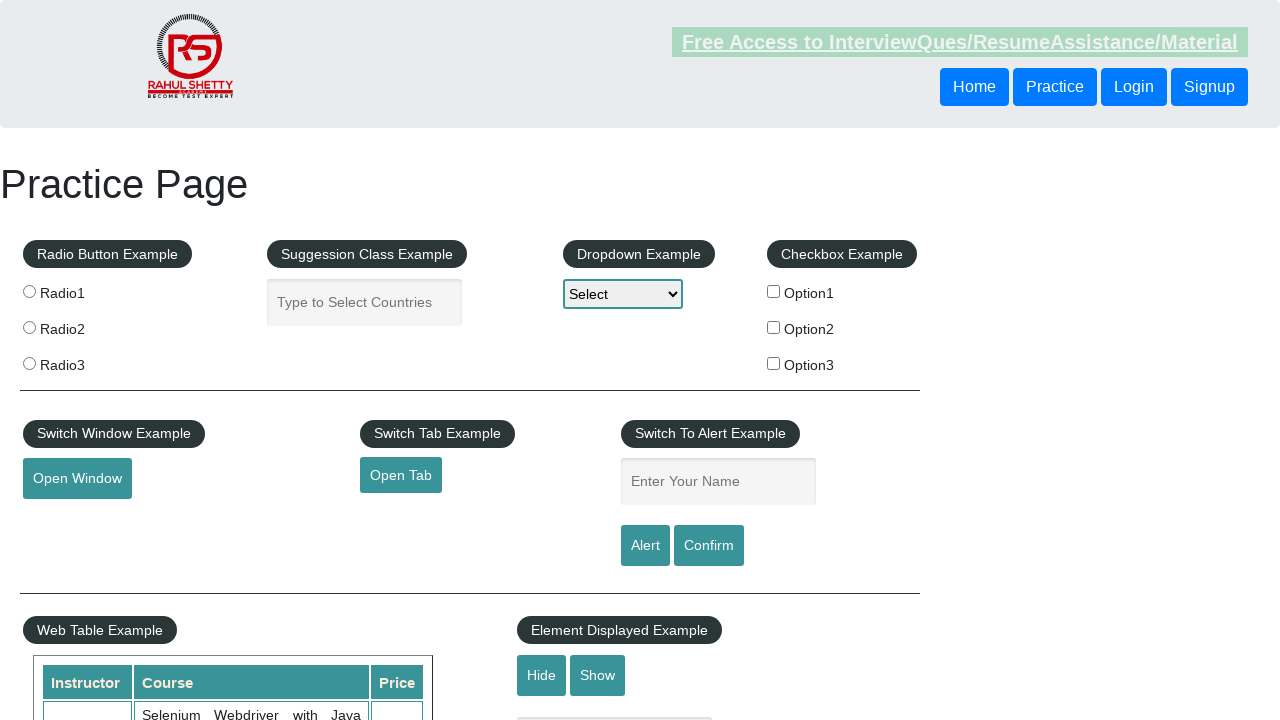

Filled name input field with 'Rahul' on #name
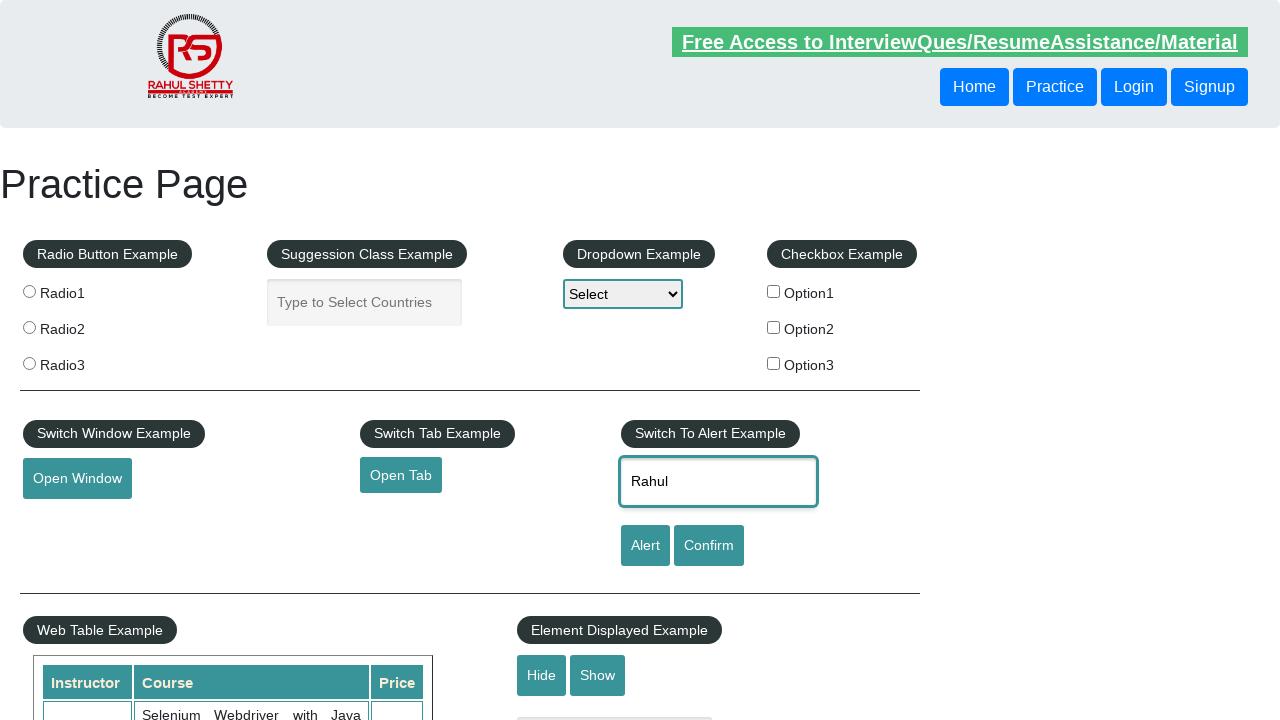

Clicked alert button to trigger JavaScript alert at (645, 546) on #alertbtn
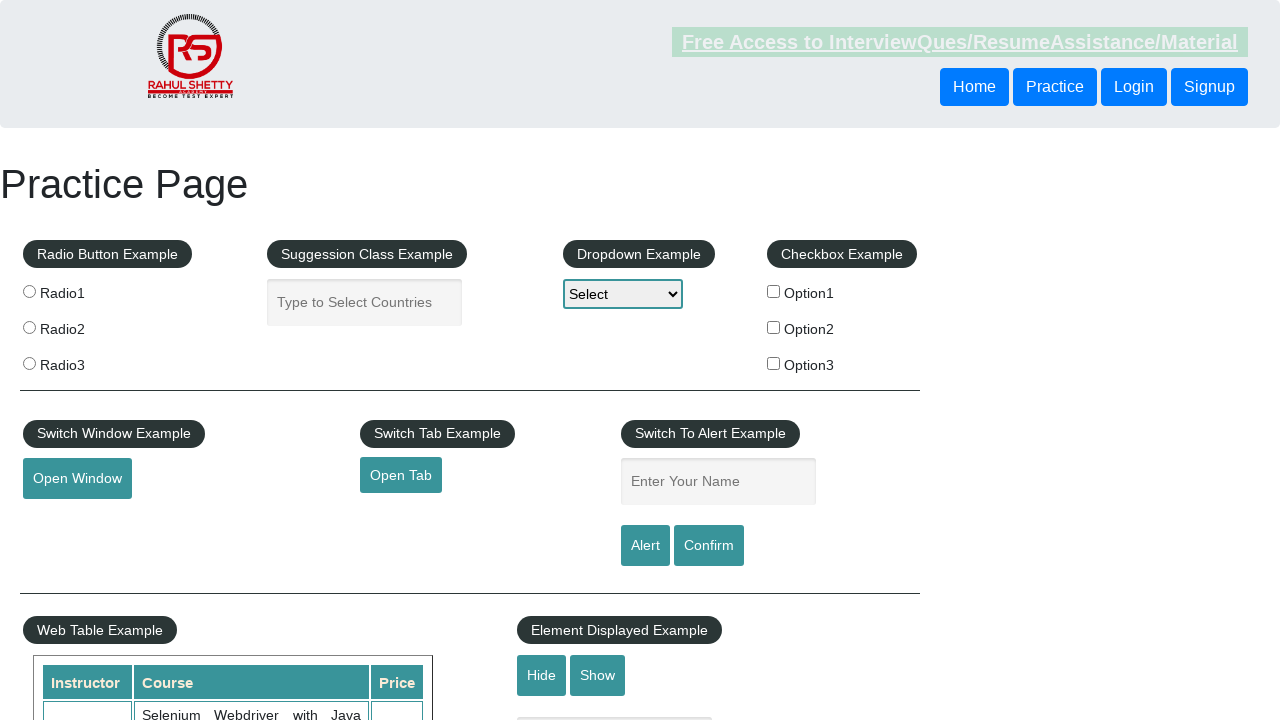

Set up dialog handler to accept alerts
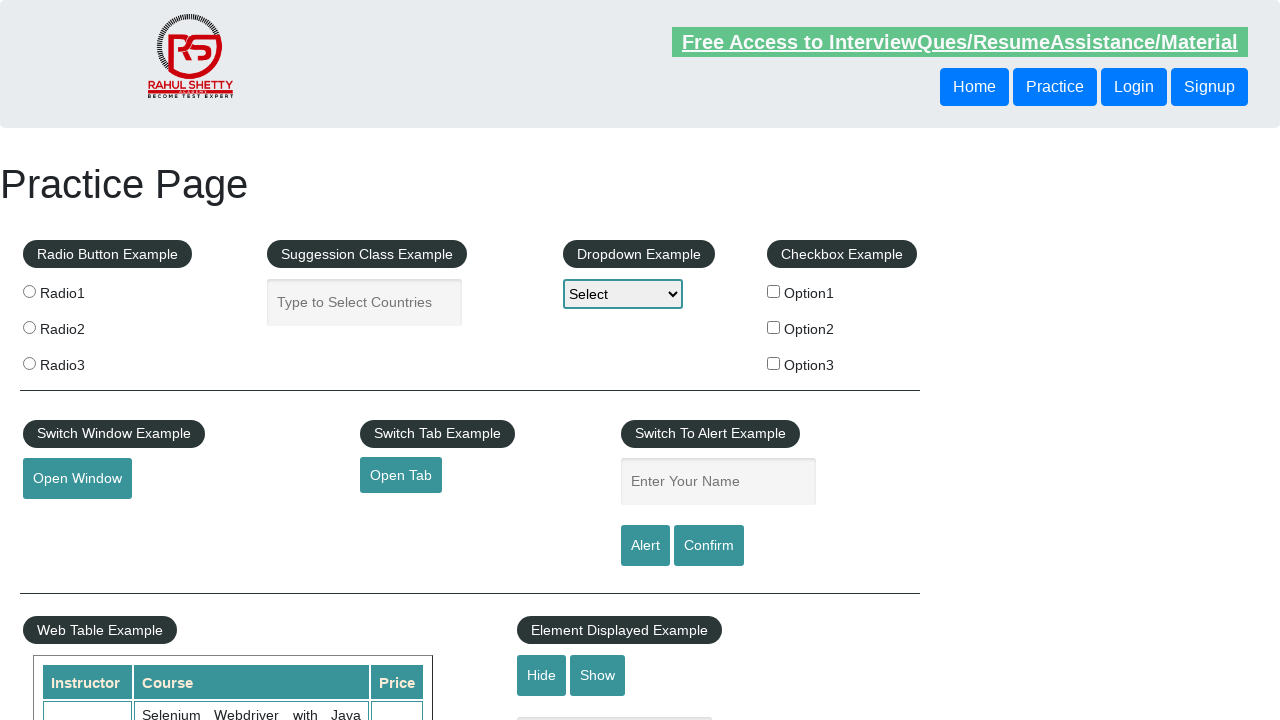

Registered dialog handler to verify alert contains entered name
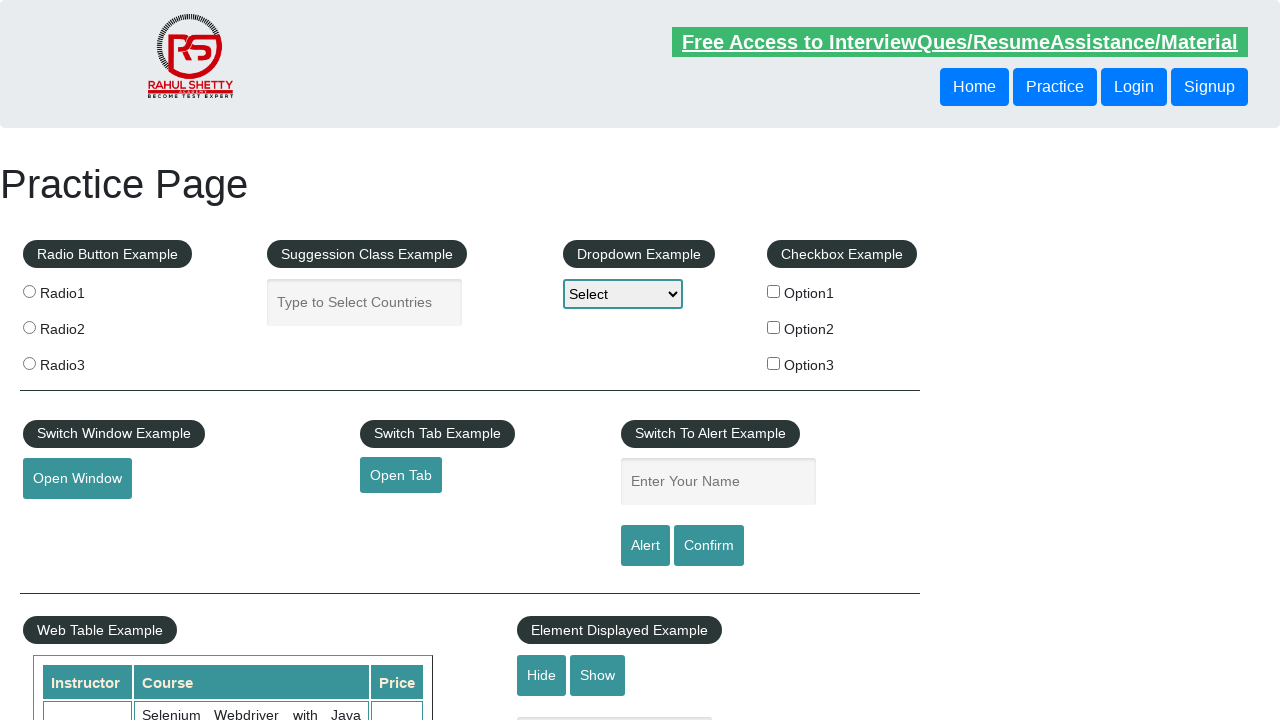

Clicked alert button again to trigger and handle alert with verification at (645, 546) on #alertbtn
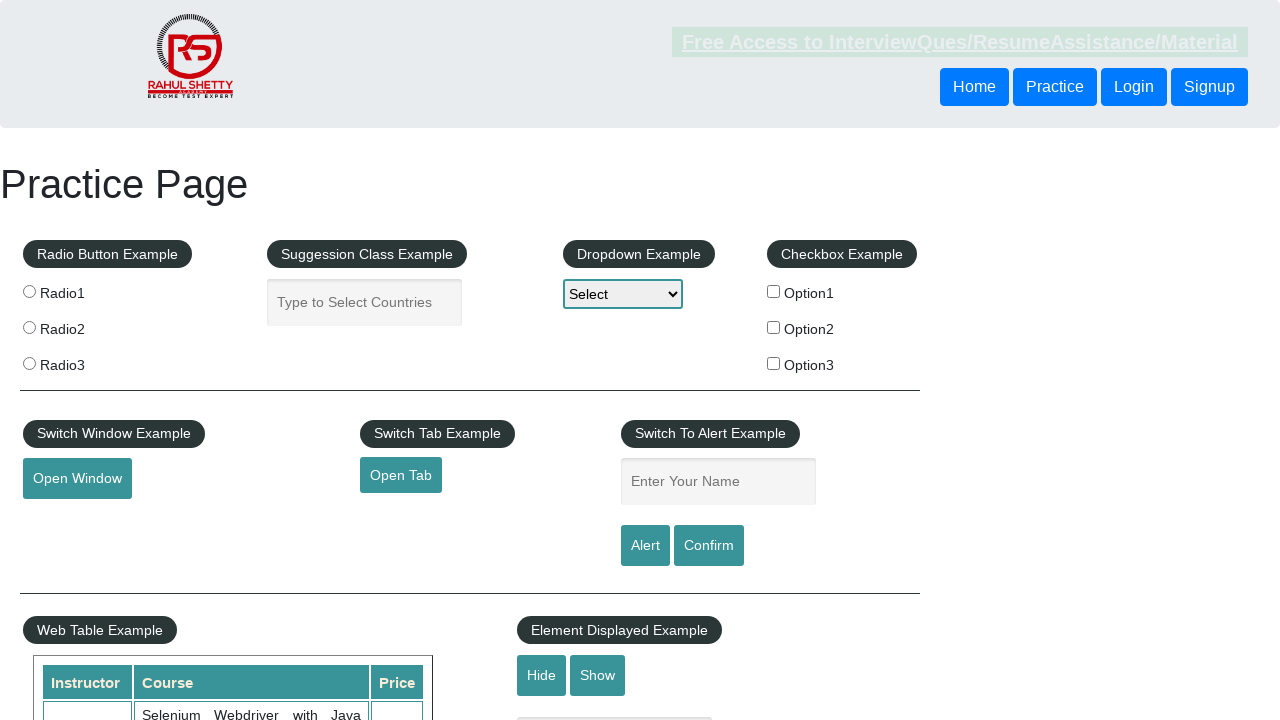

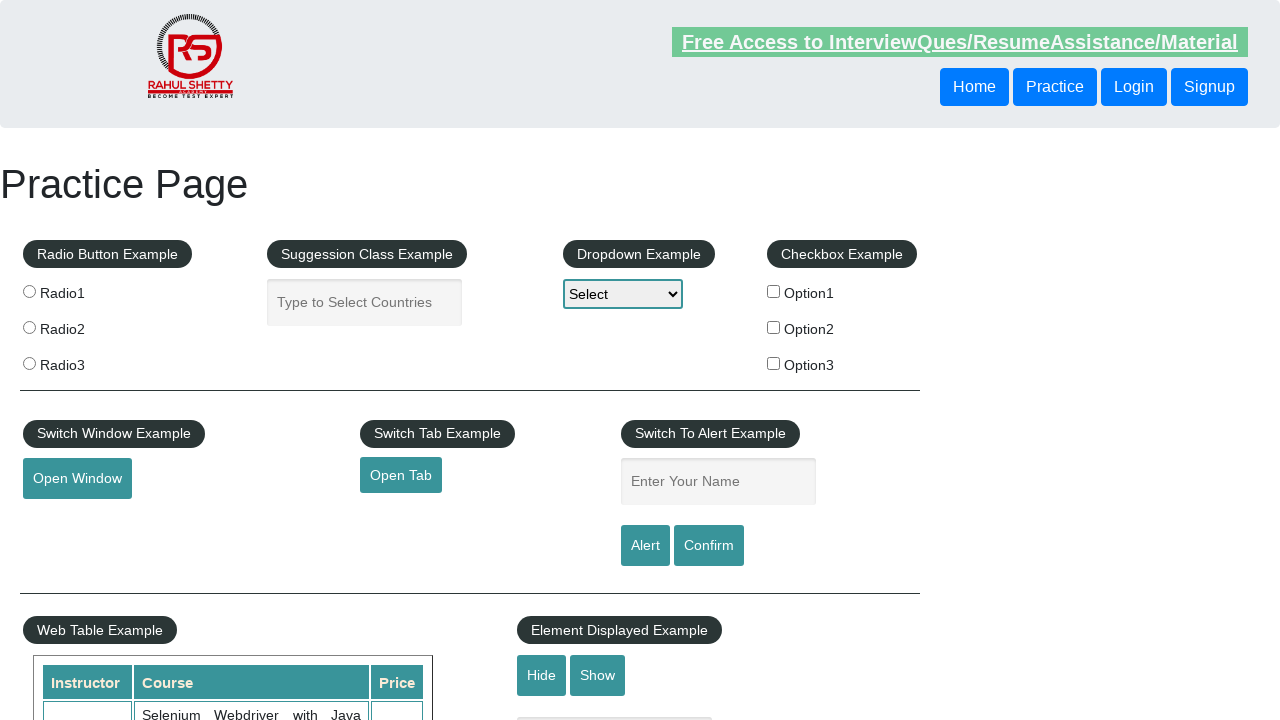